Navigates to a hotel booking website and injects custom CSS to modify the styling of all H1 elements, changing their color, size, background, and border.

Starting URL: https://automationintesting.online/

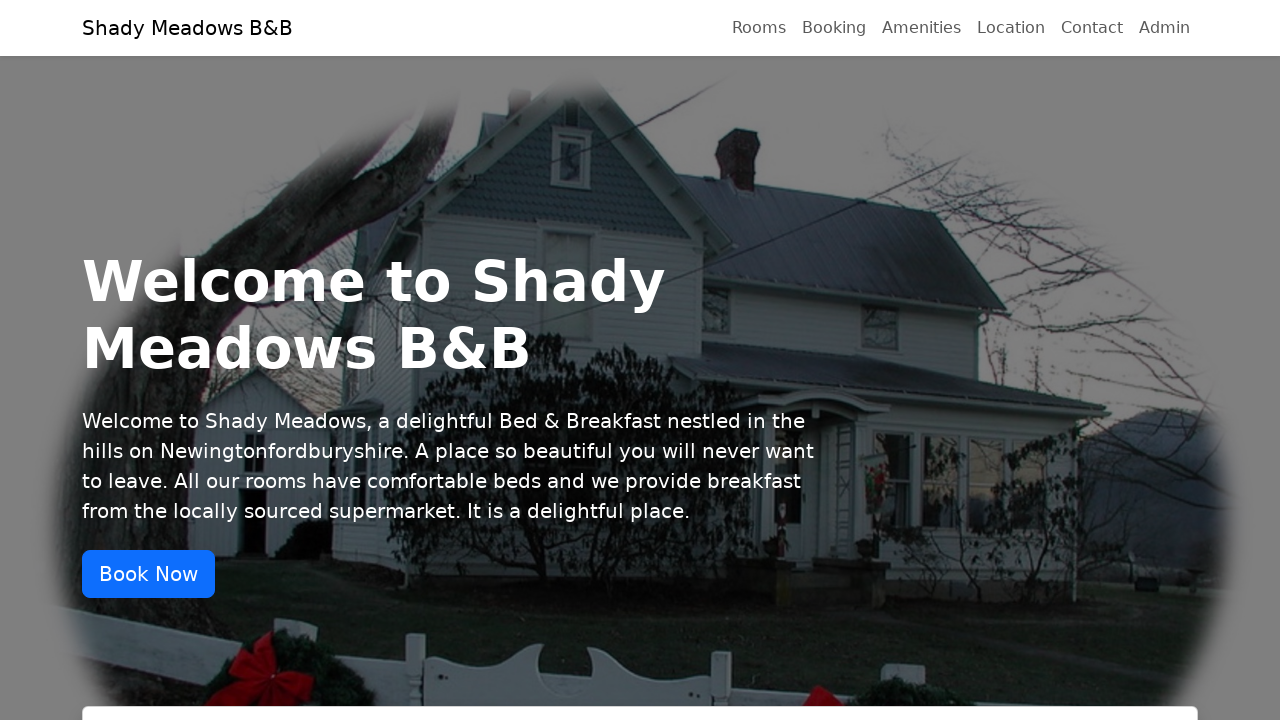

Waited for page to fully load (networkidle state)
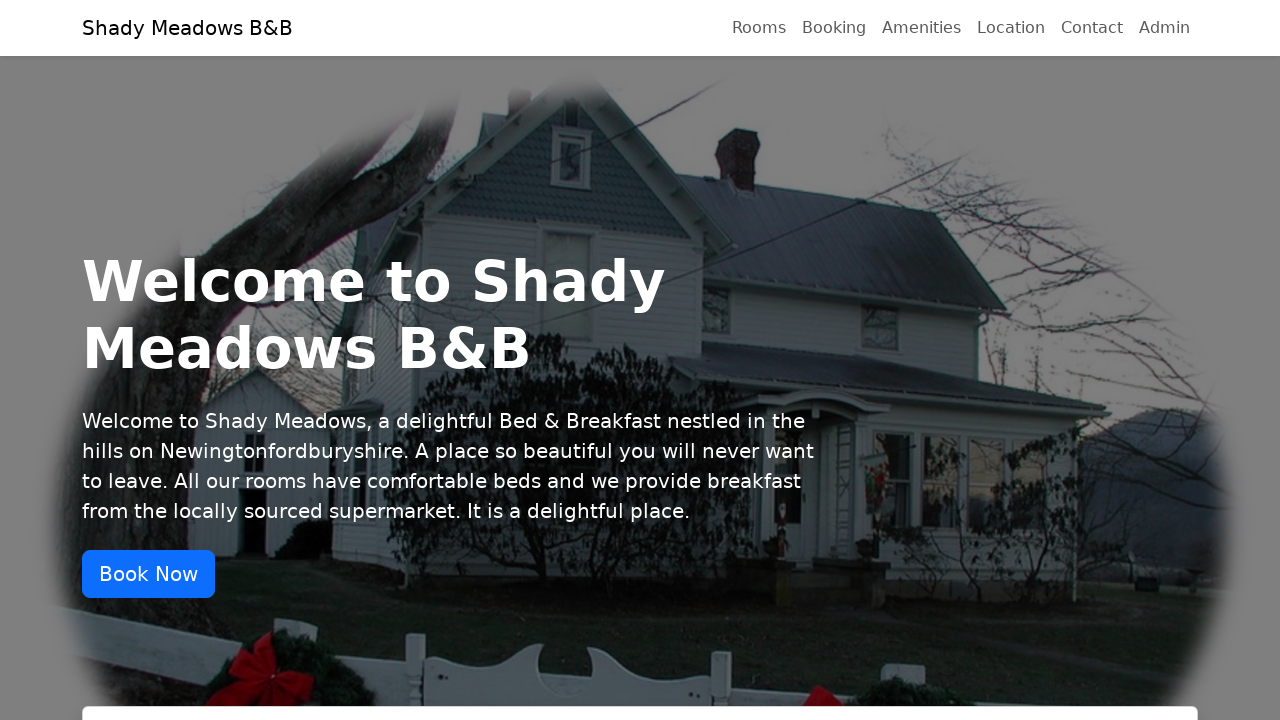

Injected custom CSS to modify H1 elements (green text, 48px font, red background, blue border)
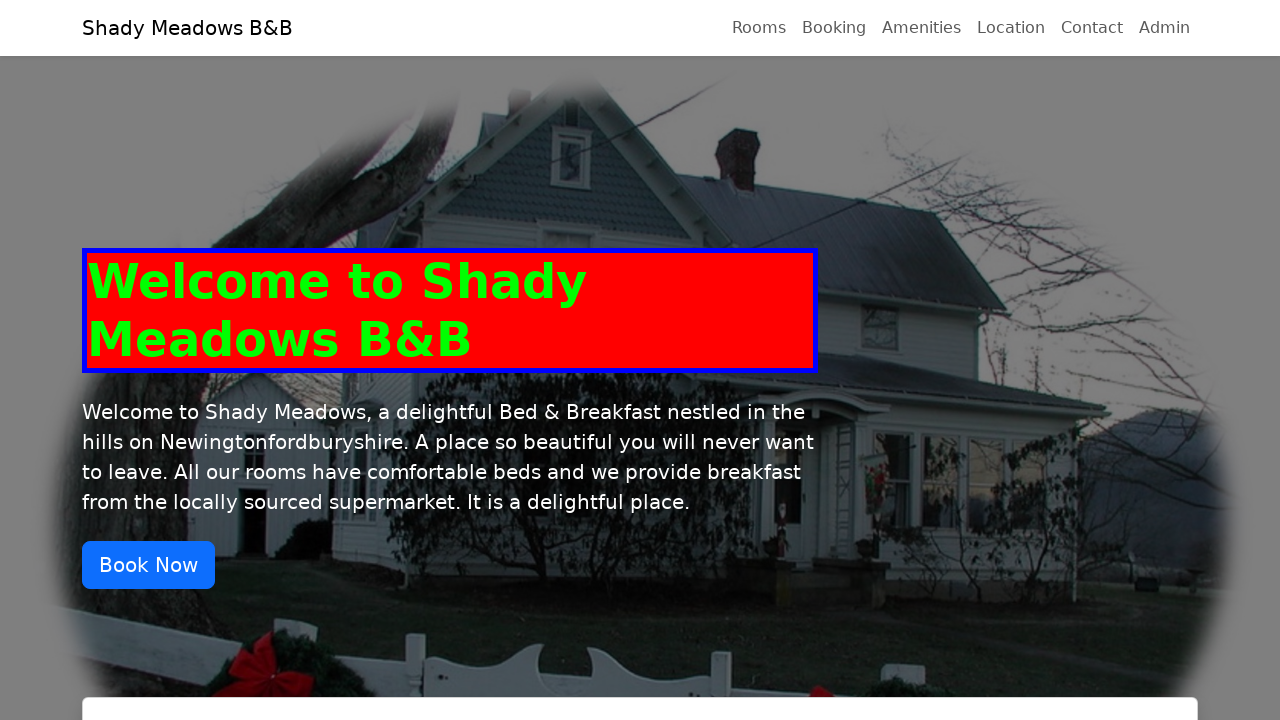

Waited 1 second for CSS styles to apply
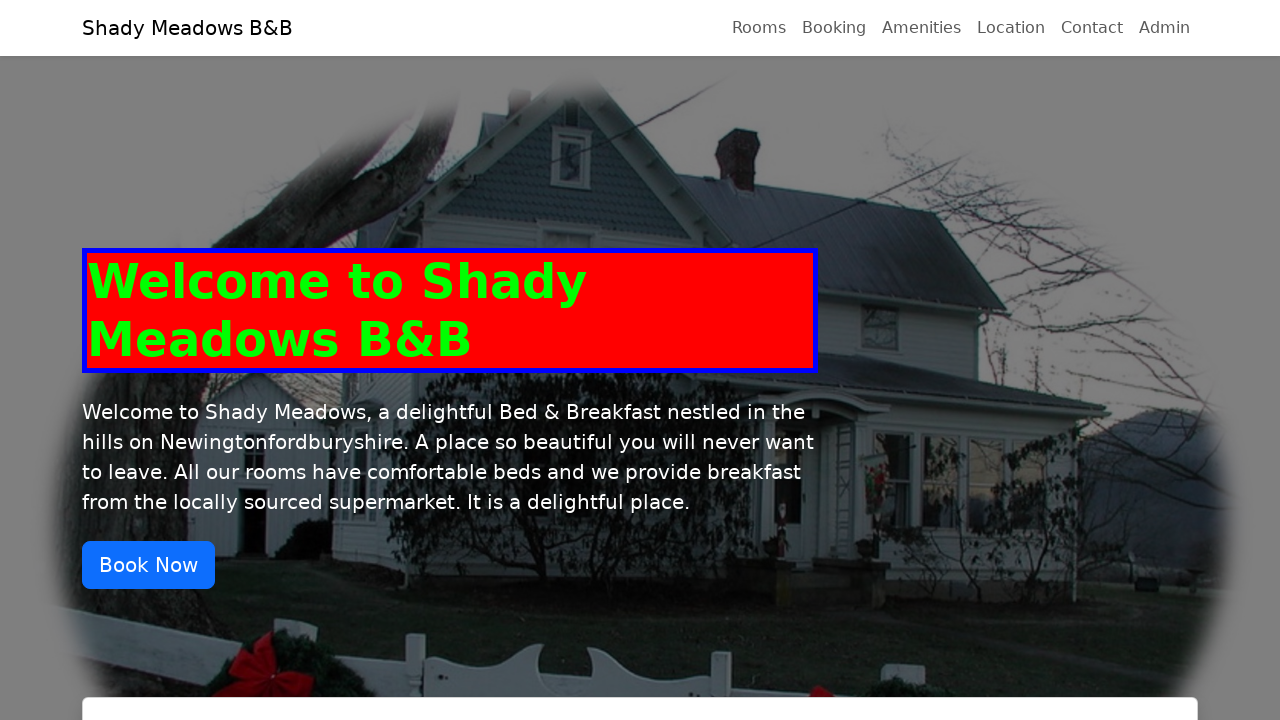

Verified H1 elements are present on the page
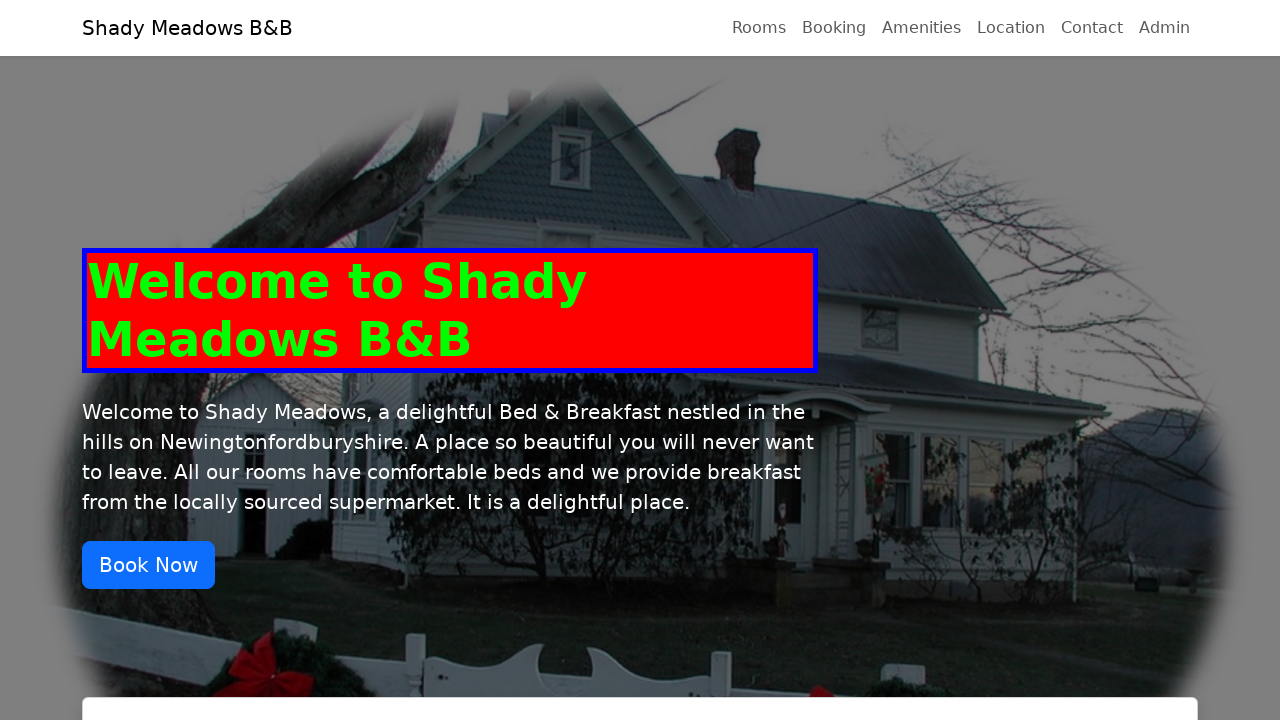

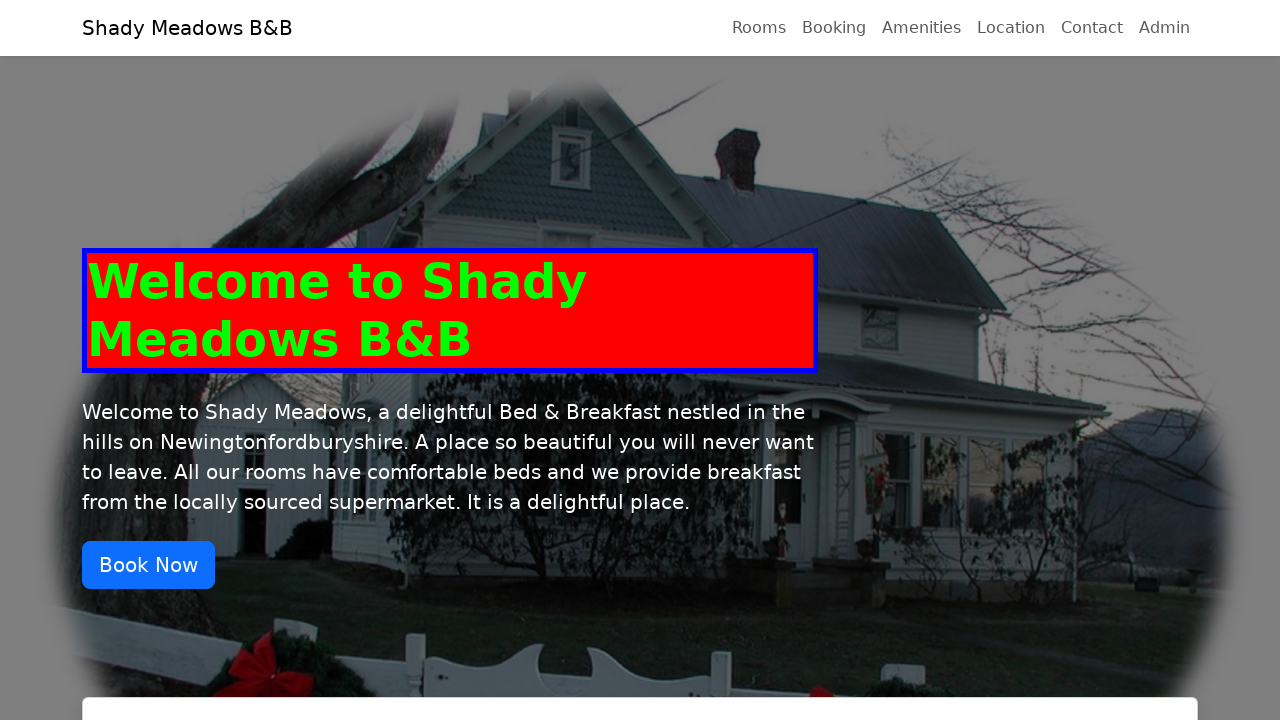